Tests filtering companies by selecting an industry from the dropdown filter

Starting URL: https://divscout.app#companies

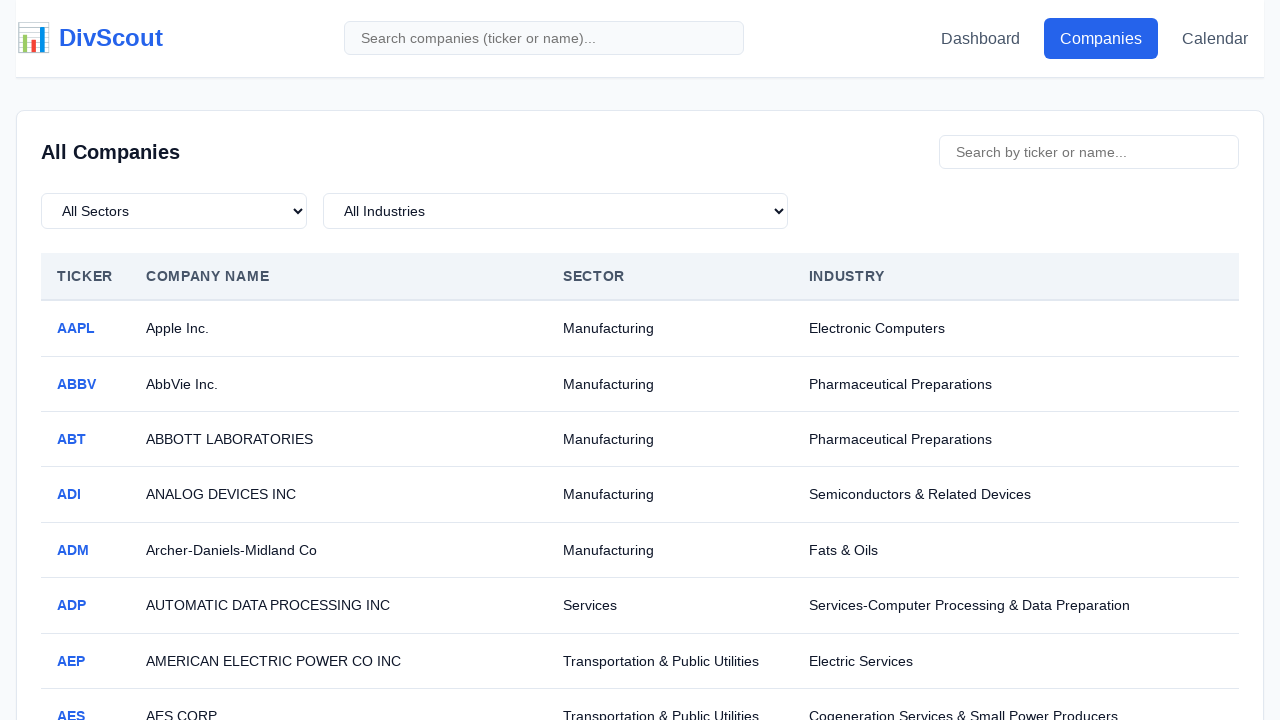

Companies list table loaded
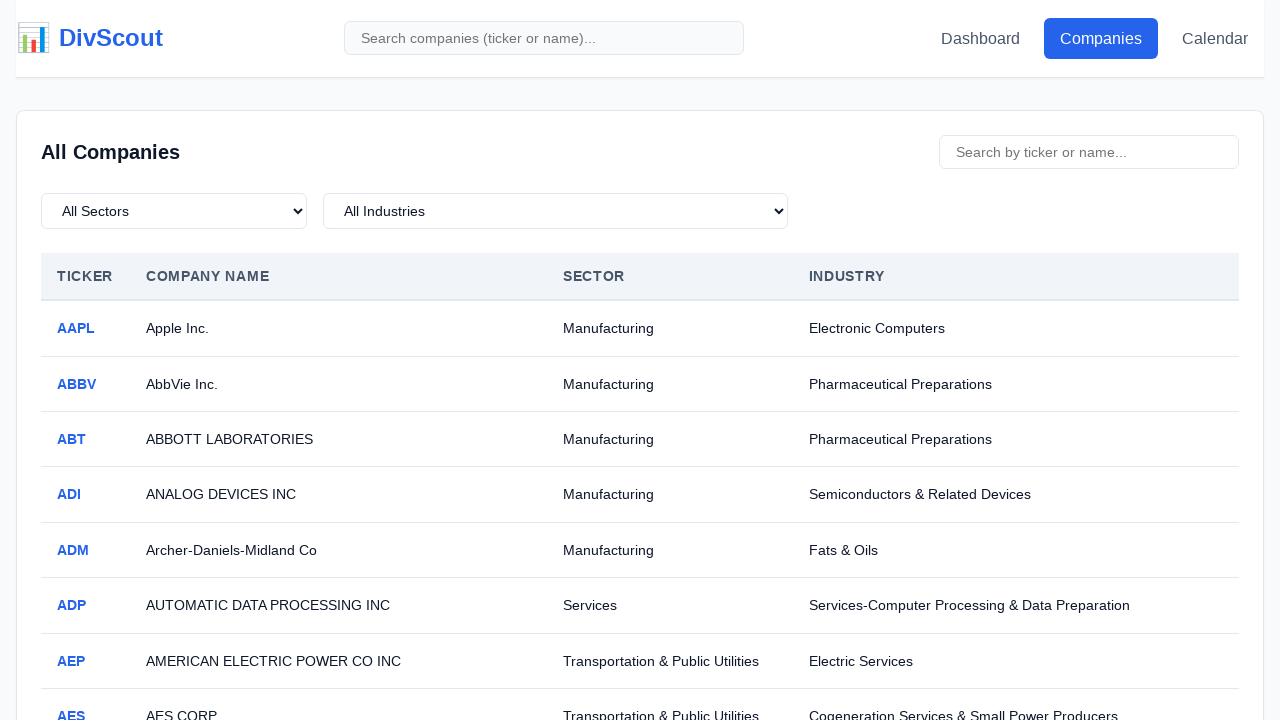

Retrieved all industry filter options
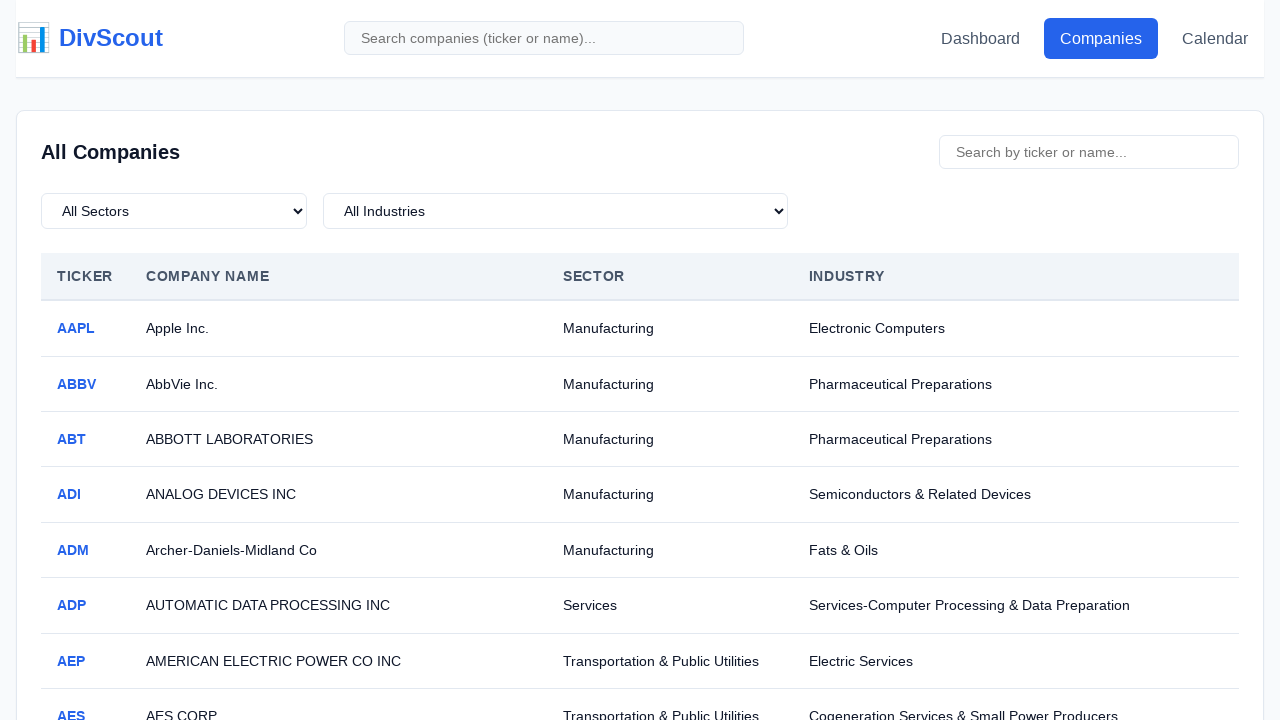

Retrieved industry value from second option: Accident & Health Insurance
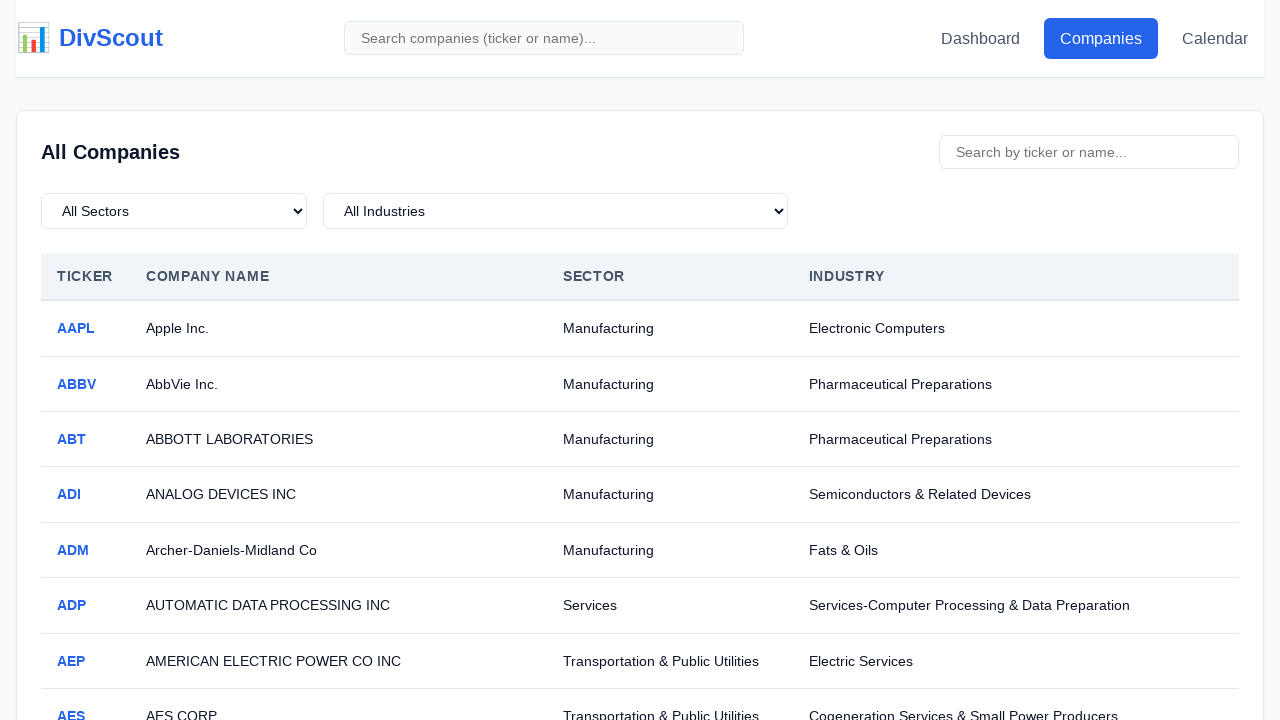

Selected industry filter option with value 'Accident & Health Insurance' on #industry-filter
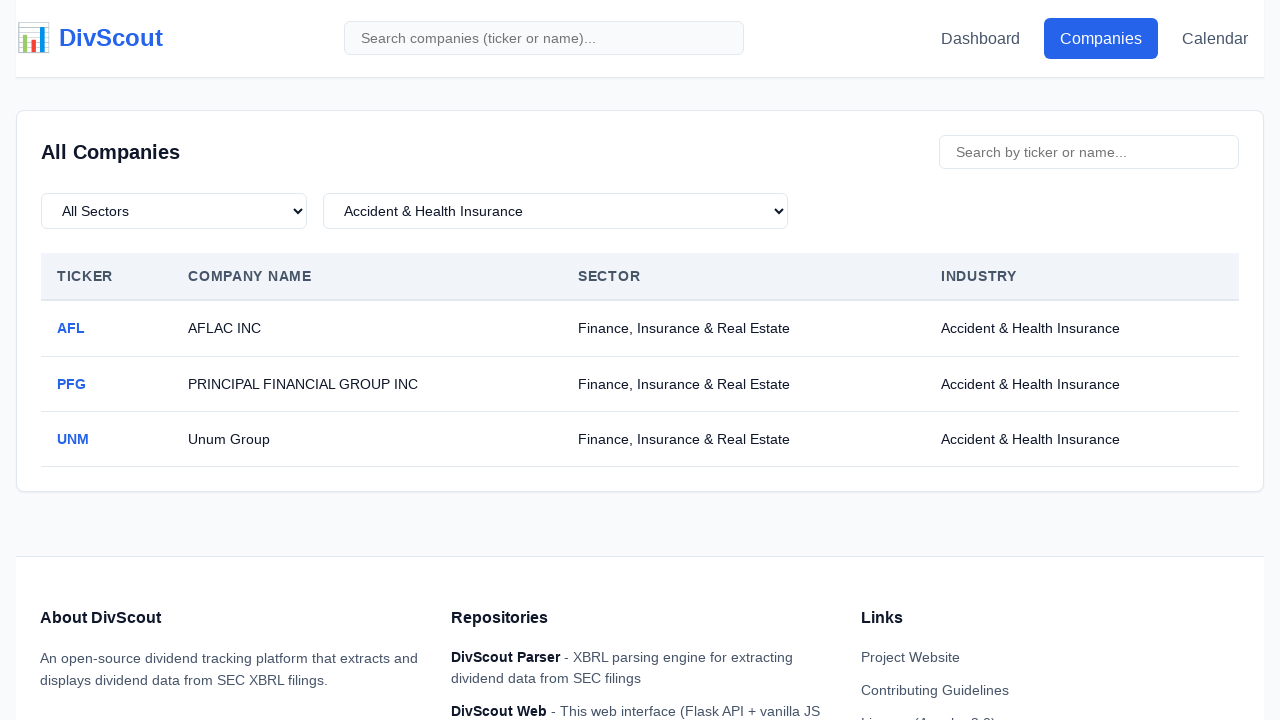

Waited 500ms for filter to apply
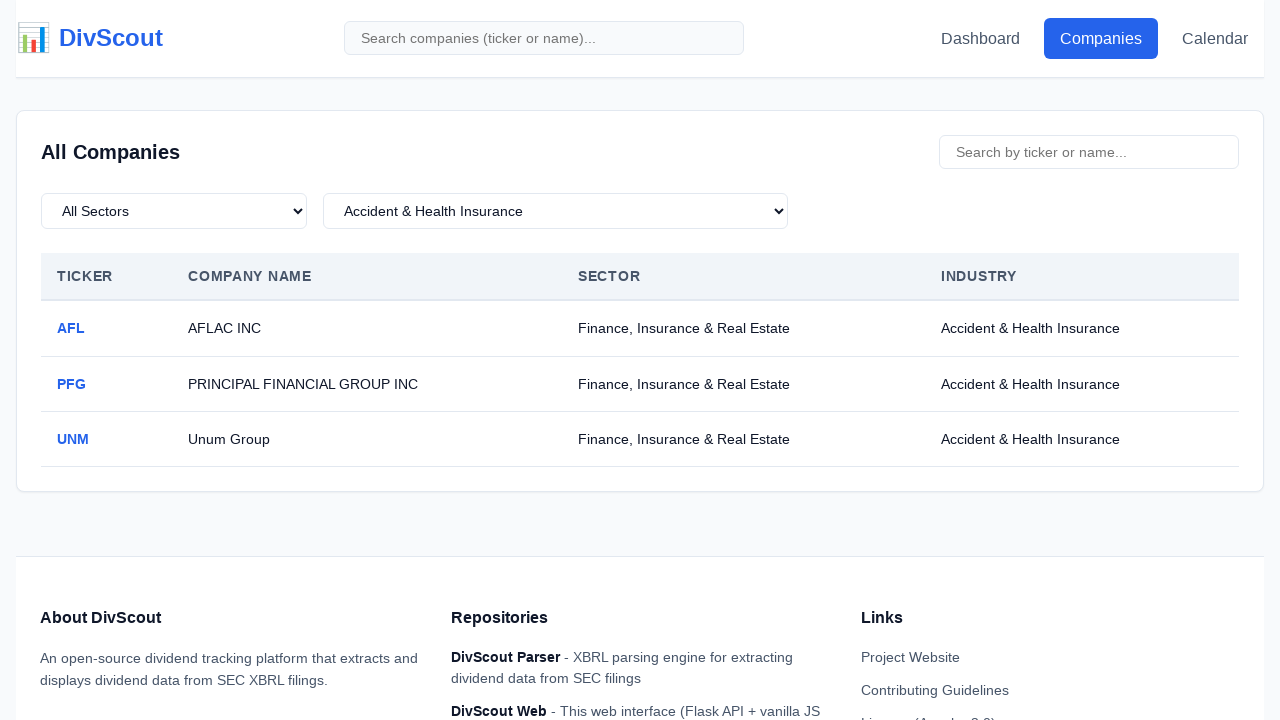

Retrieved filtered companies rows: 3 rows found
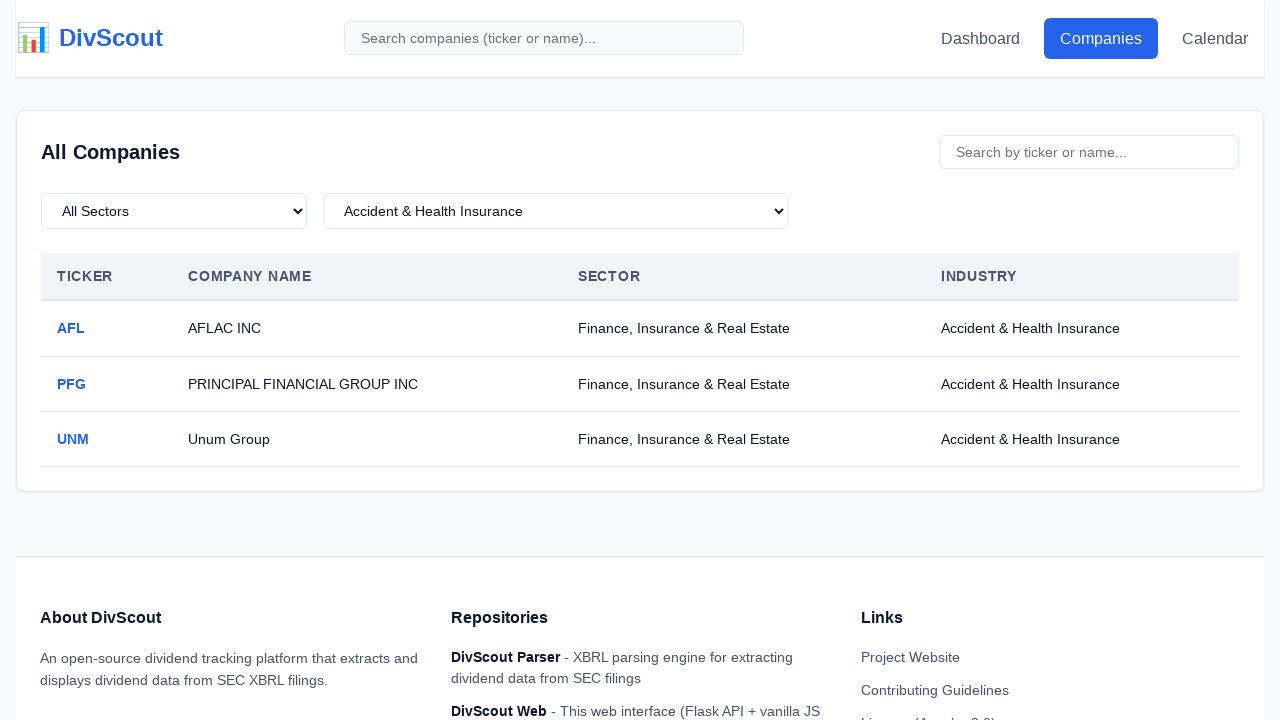

Assertion passed: filtered results contain at least one company
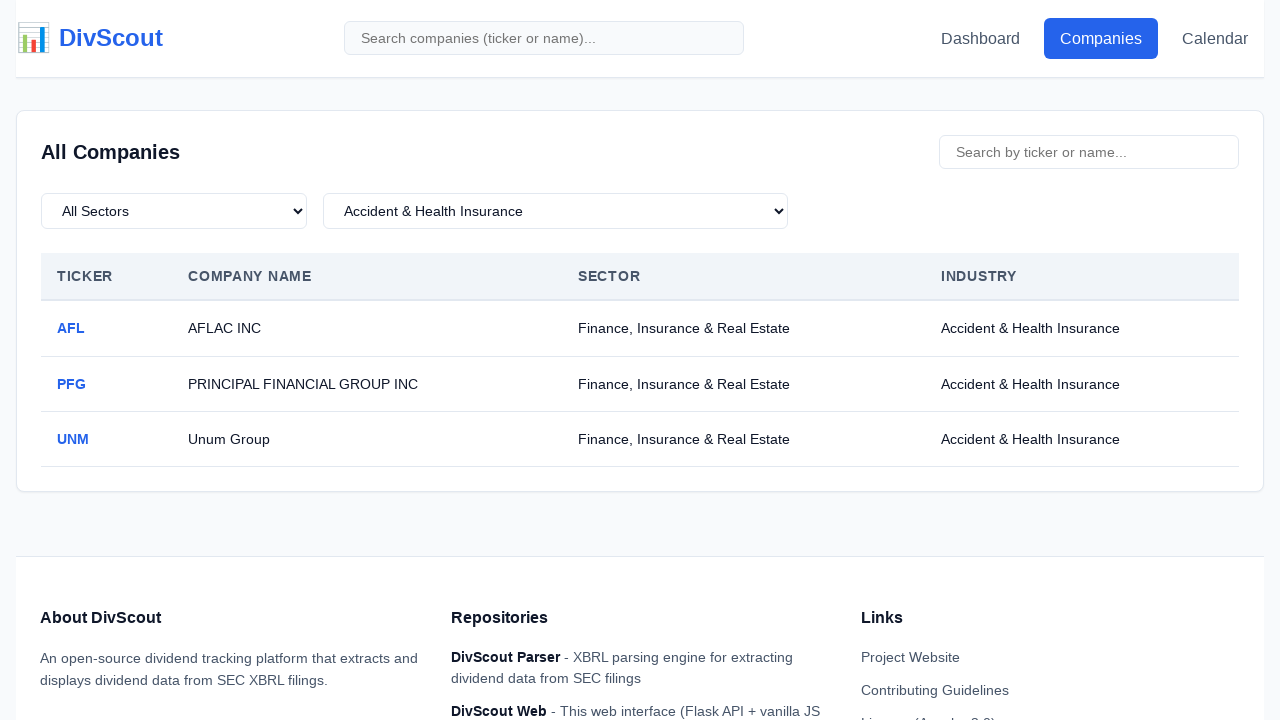

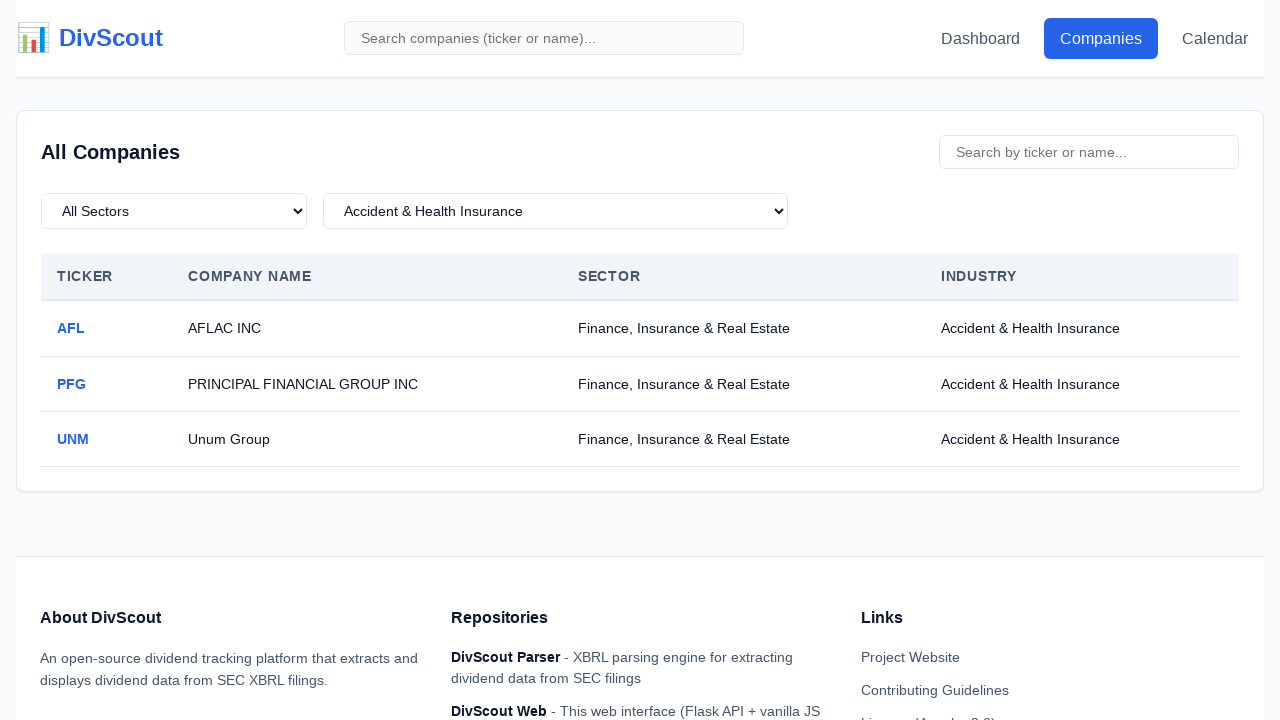